Tests the law precedent search system by selecting a precedent type, entering a date range, and submitting the search query form

Starting URL: https://judgment.judicial.gov.tw/FJUD/Default_AD.aspx

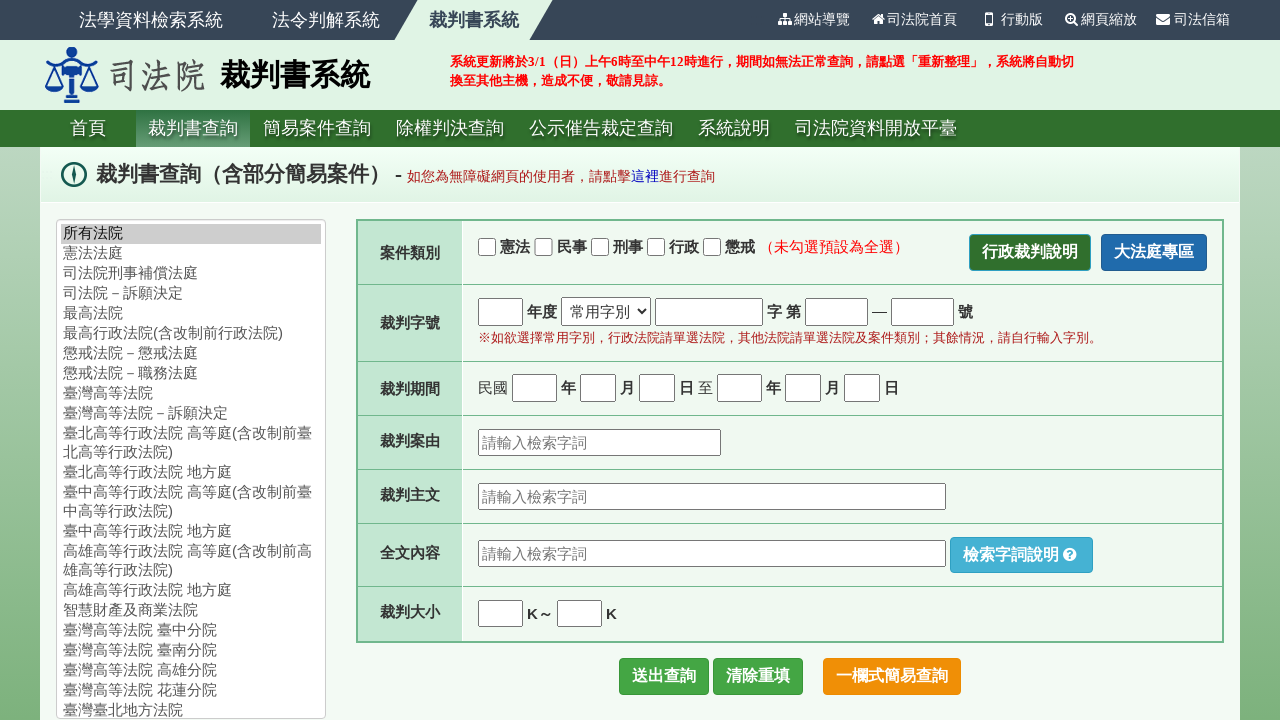

Selected precedent type checkbox at (600, 247) on xpath=//*[@id='vtype_M']/input
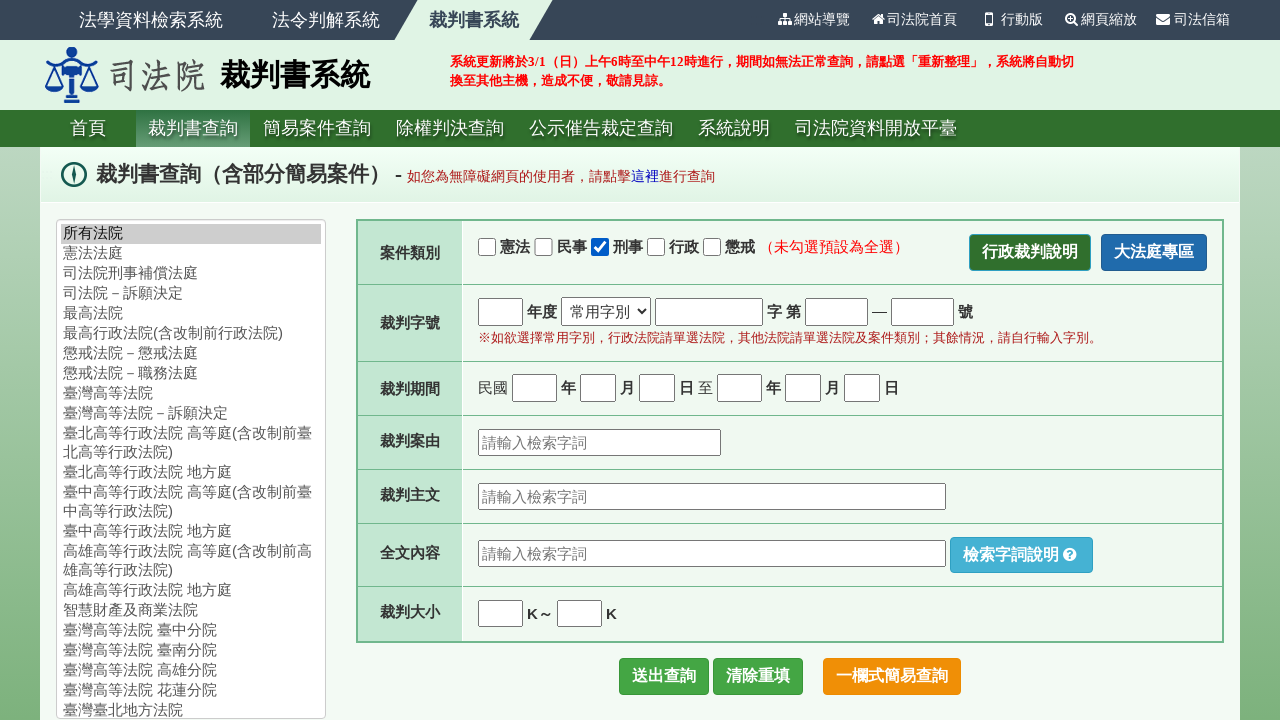

Filled date range start year with '113' on input[name='dy1']
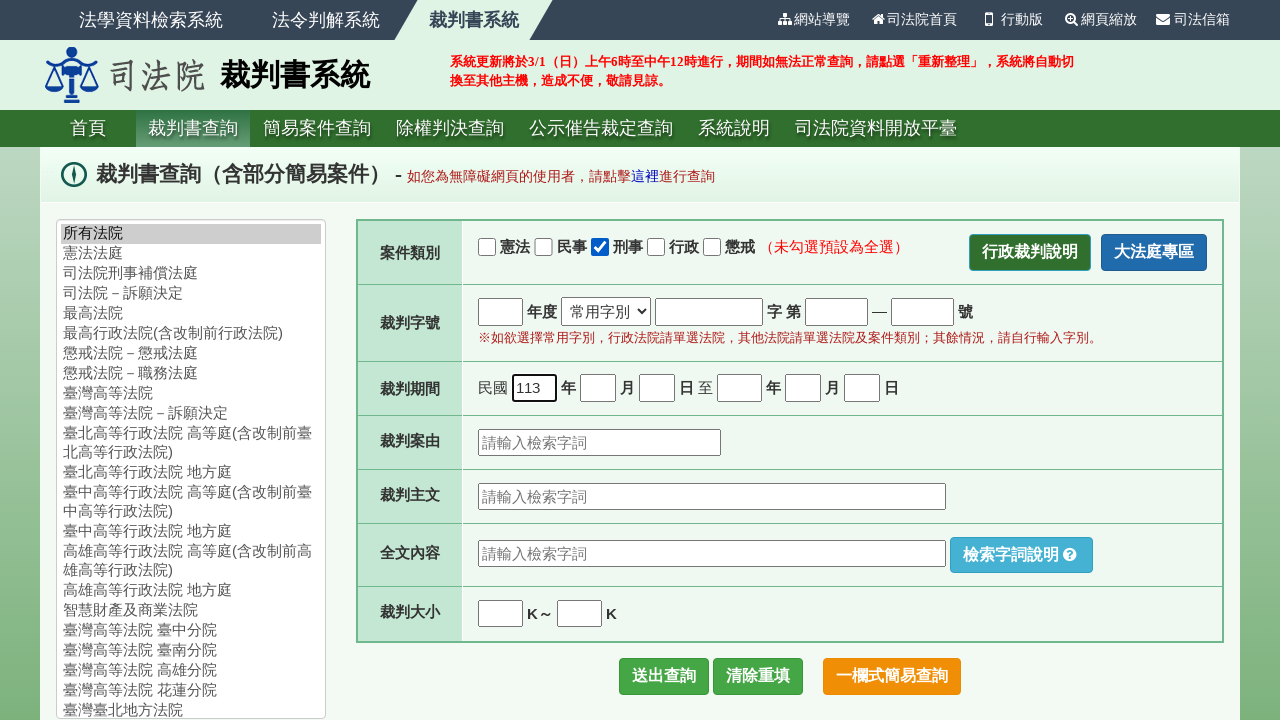

Filled date range start month with '9' on input[name='dm1']
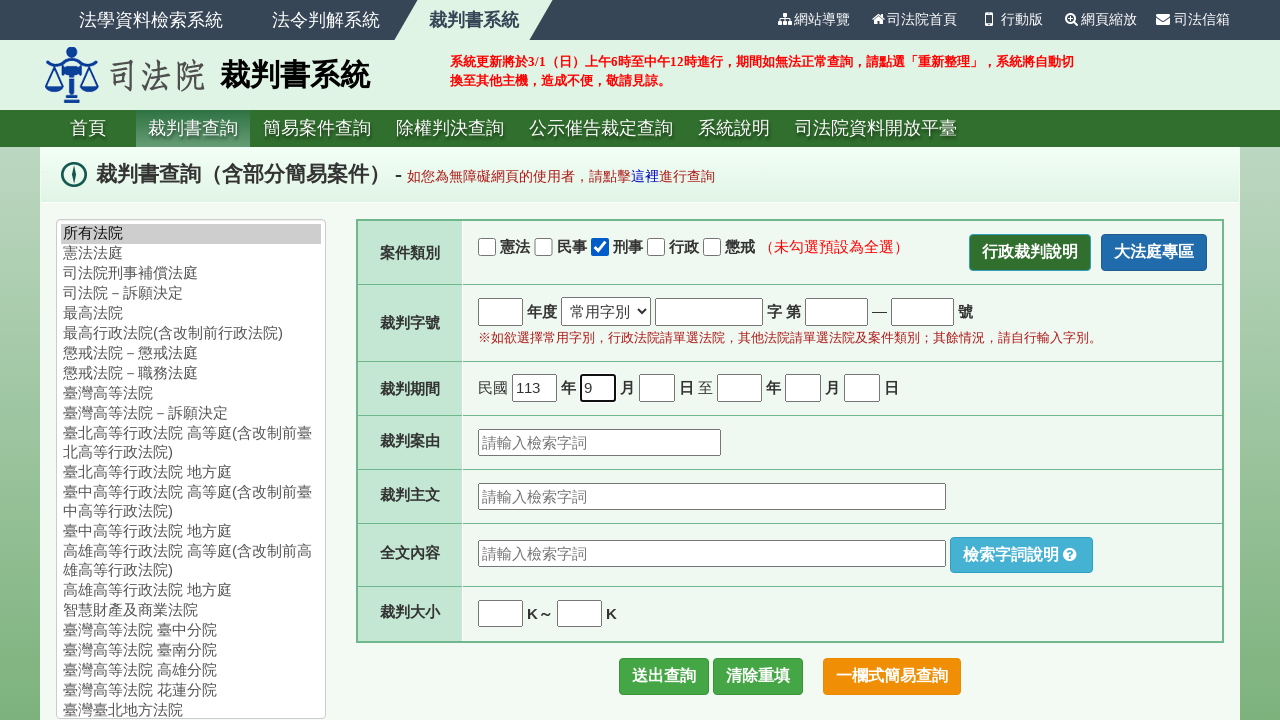

Filled date range start day with '1' on input[name='dd1']
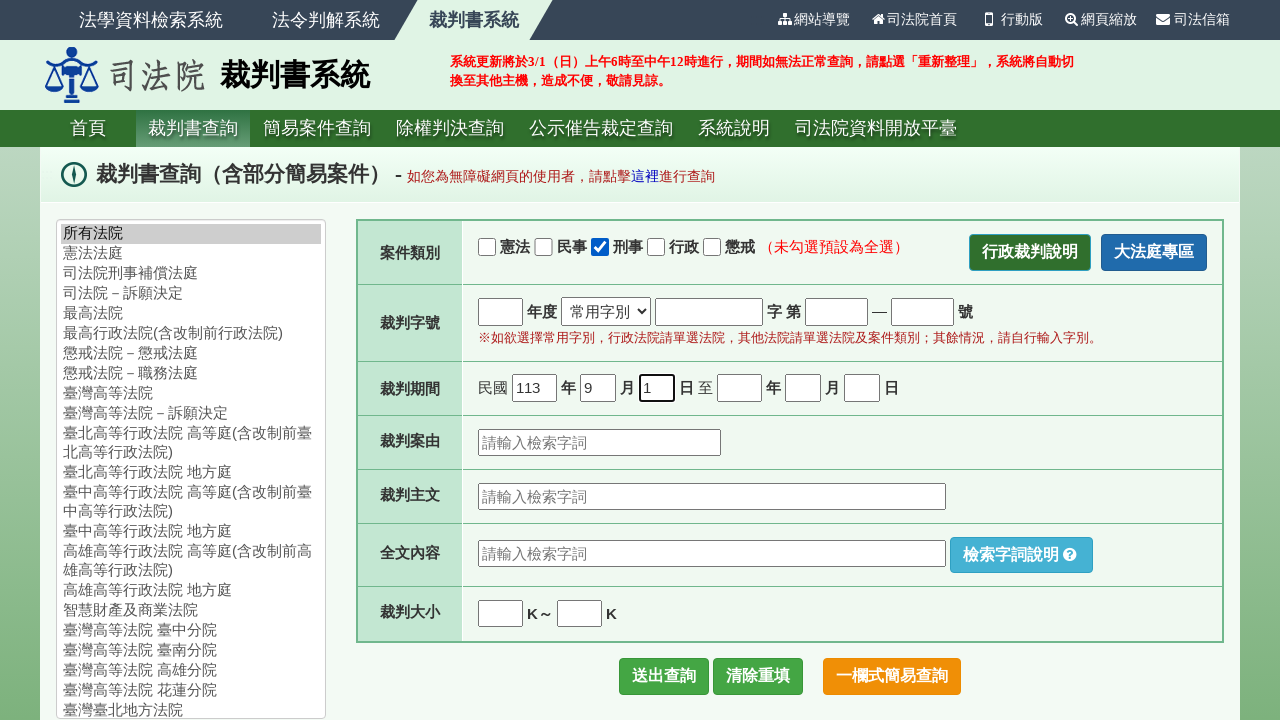

Filled date range end year with '113' on input[name='dy2']
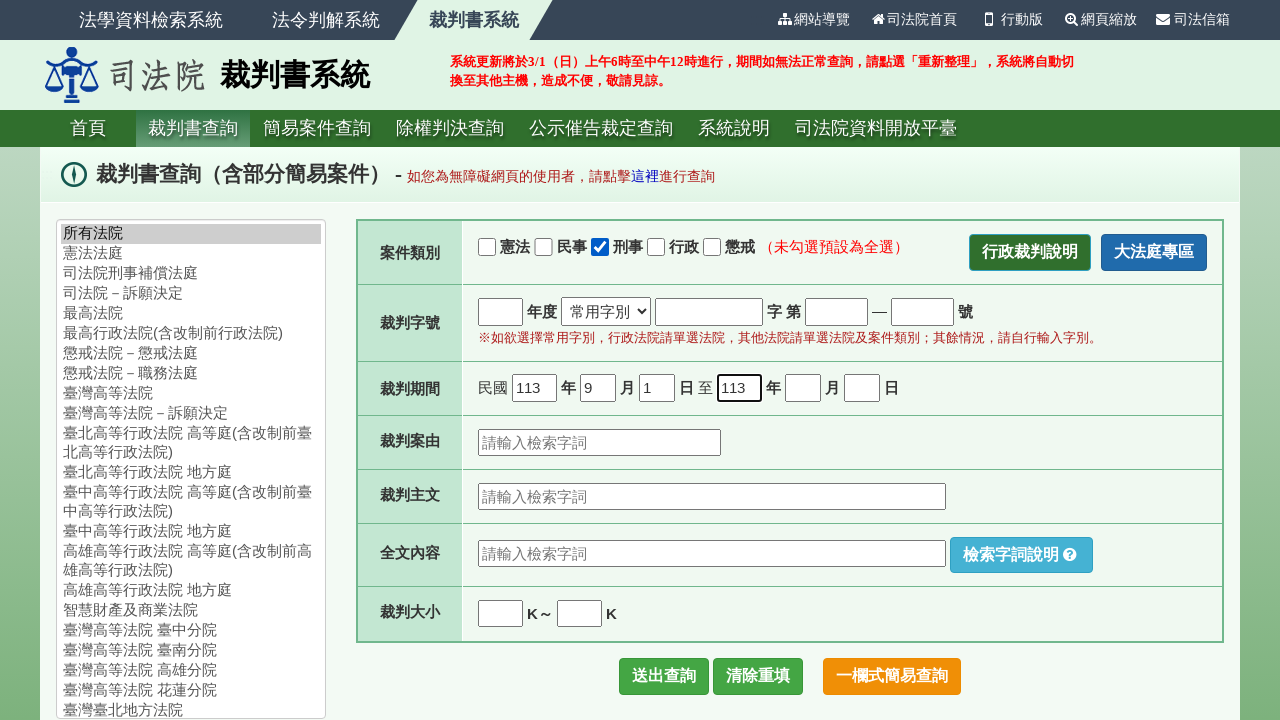

Filled date range end month with '9' on input[name='dm2']
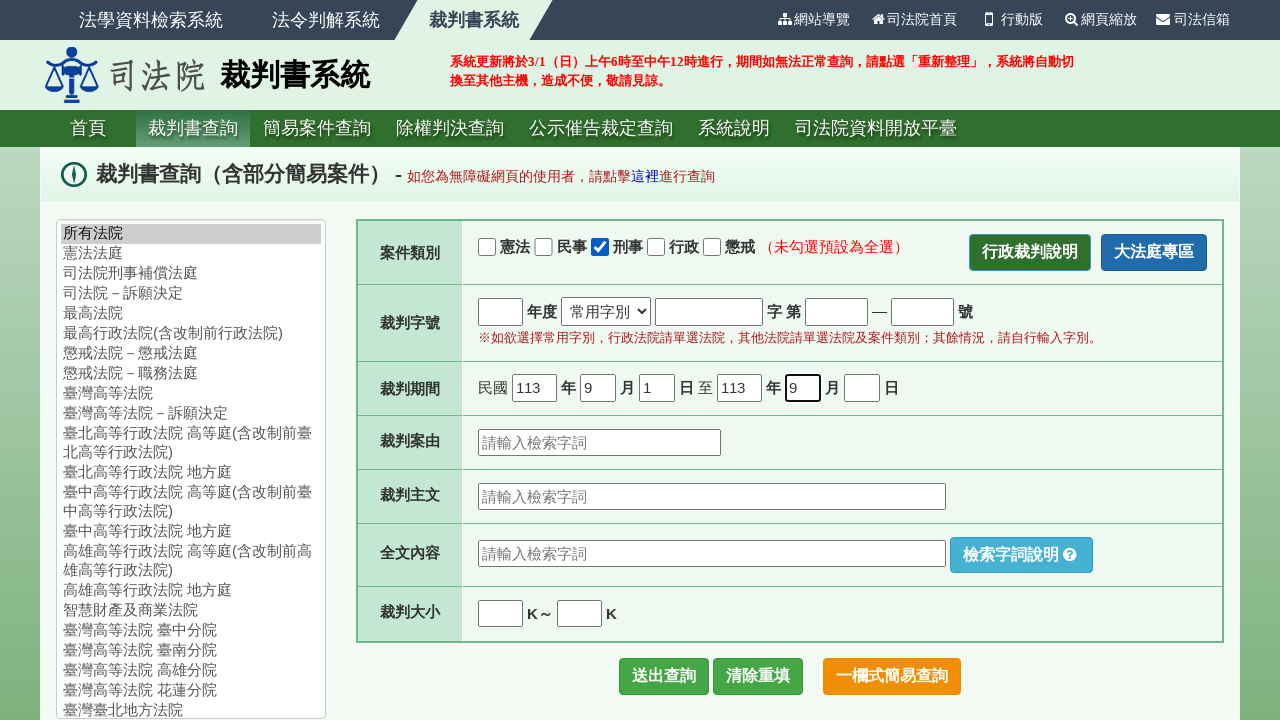

Filled date range end day with '15' on input[name='dd2']
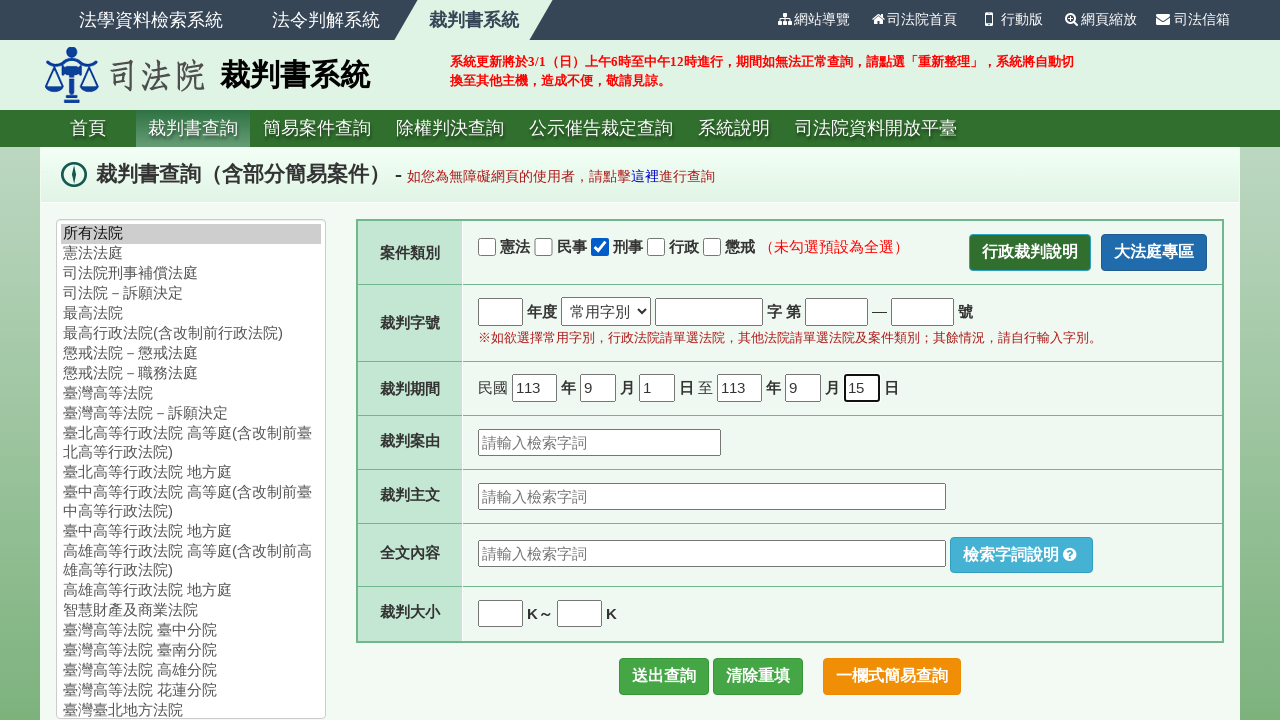

Clicked query/search button to submit form at (664, 676) on input[name='ctl00$cp_content$btnQry']
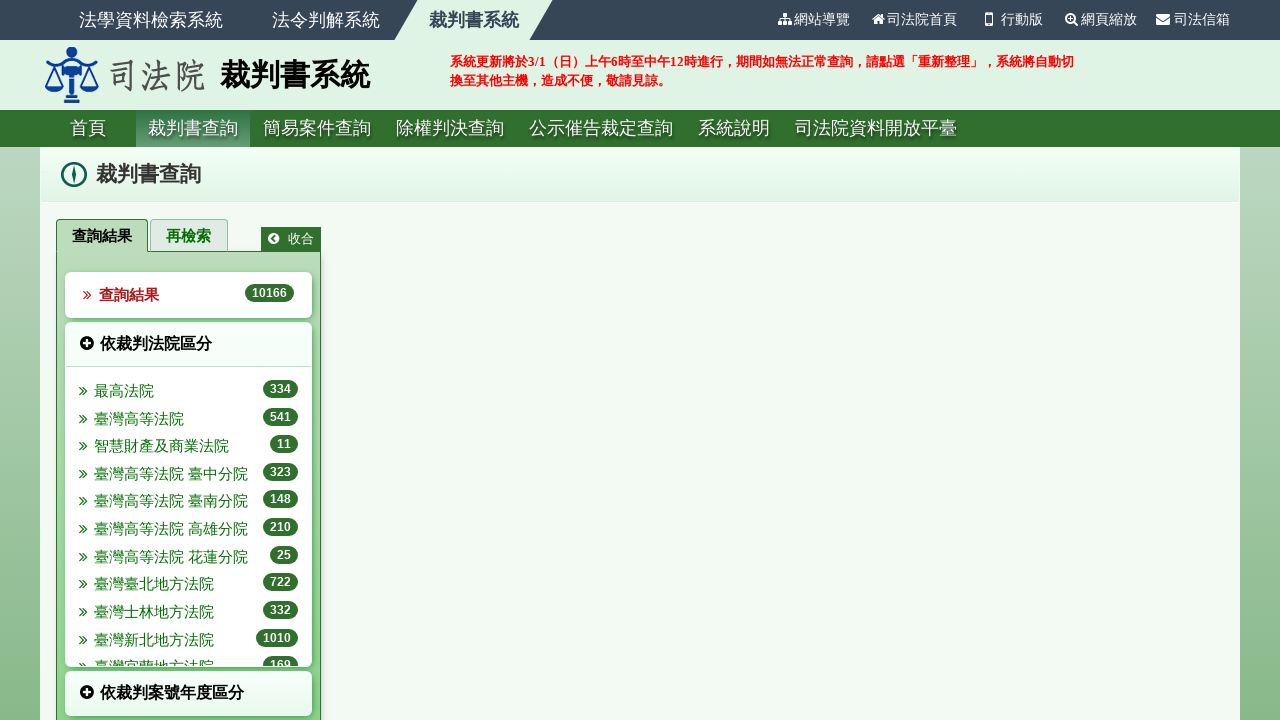

Waited for search results to load
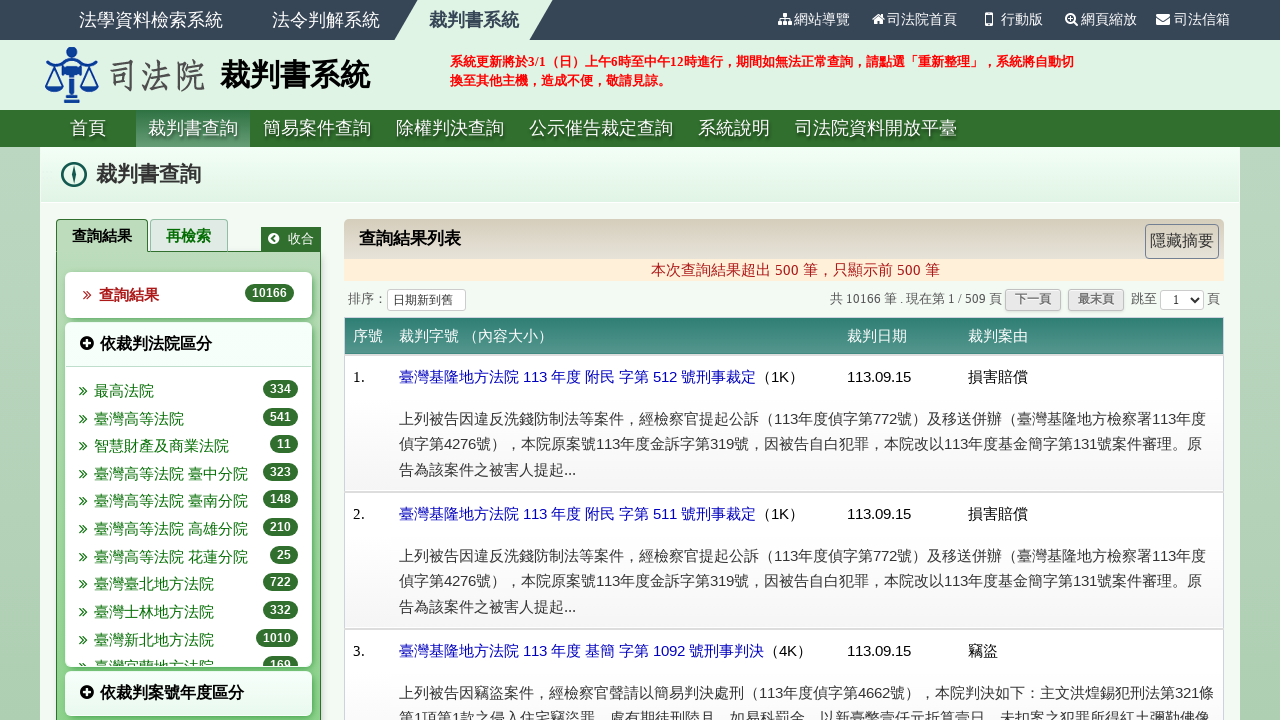

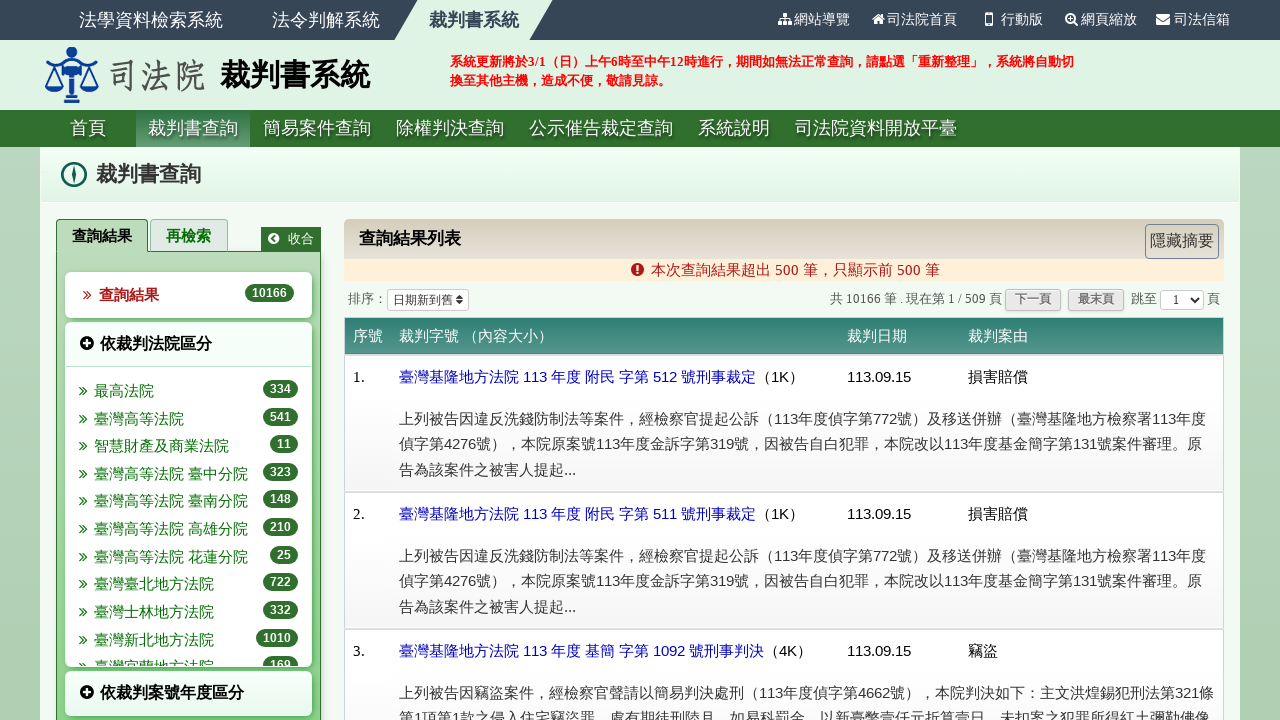